Tests a registration form by filling out personal details including name, email, password, gender selection, skills and country dropdowns, addresses, pincode, religion, and relocation checkbox, then refreshes the page.

Starting URL: https://grotechminds.com/registration/

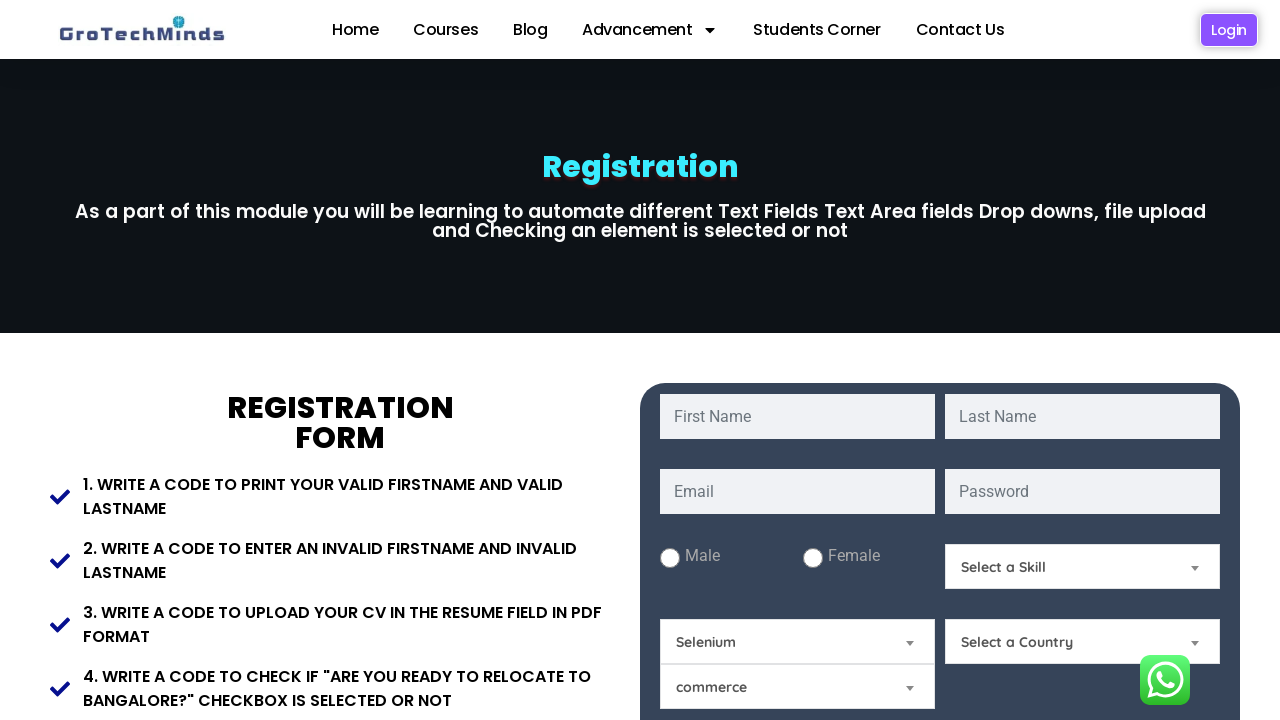

Filled first name field with 'Jennifer' on #fname
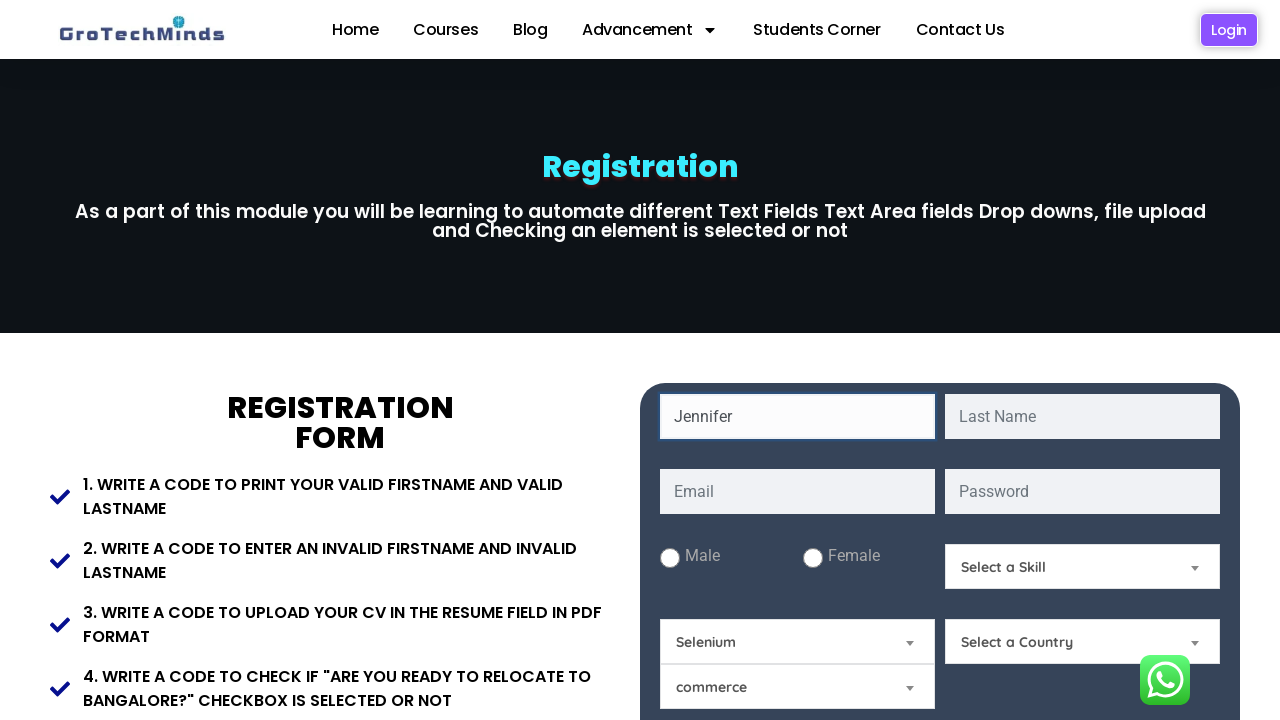

Filled last name field with 'Martinez' on #lname
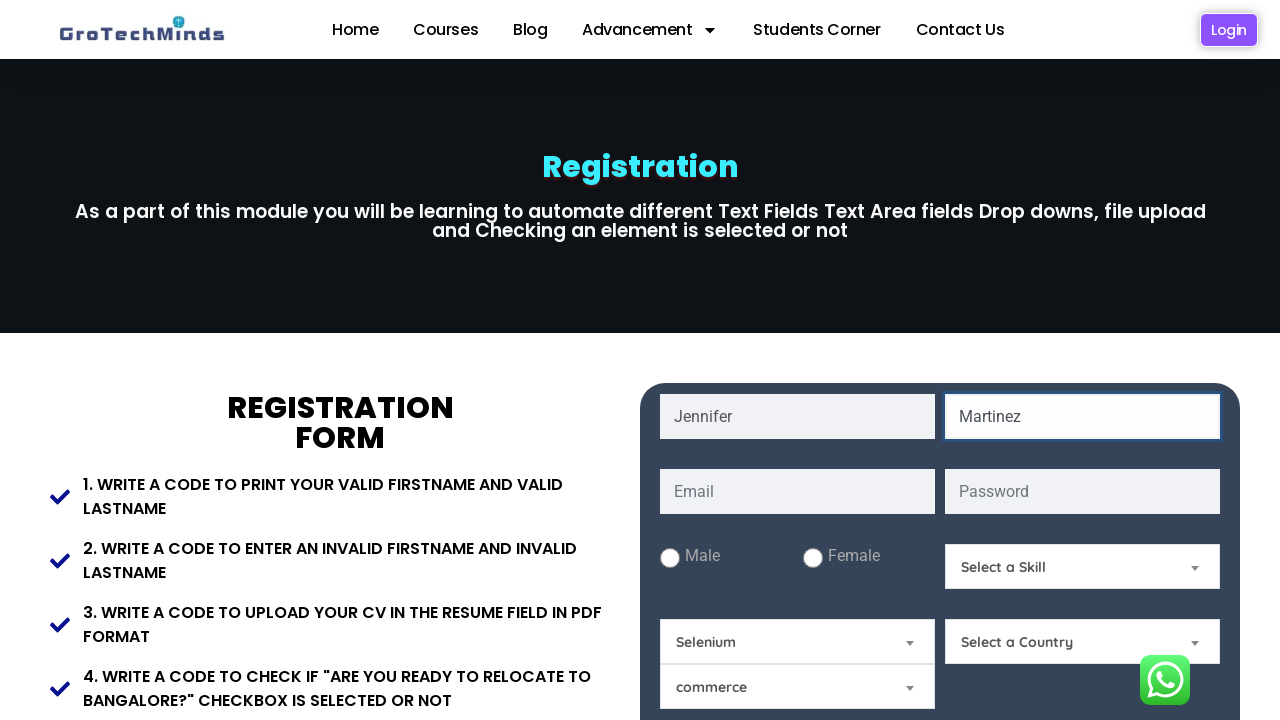

Filled email field with 'jennifer.martinez84@example.com' on #email
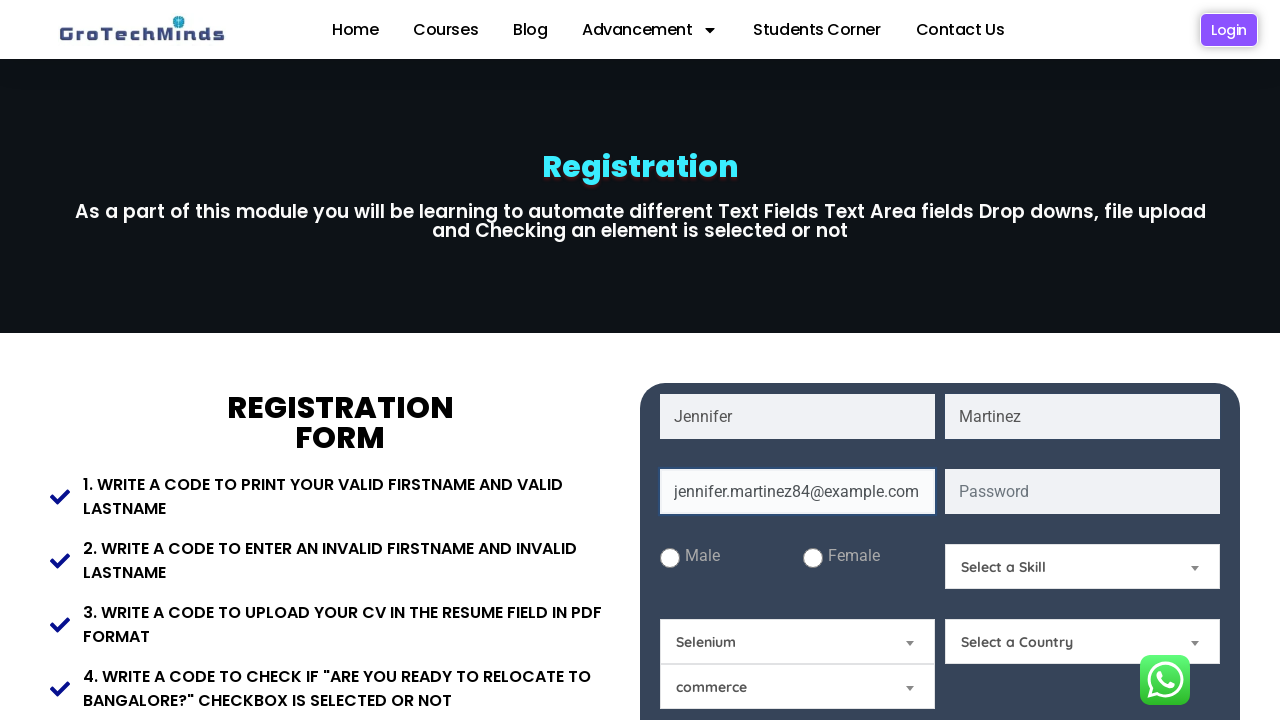

Filled password field with secure password on #password
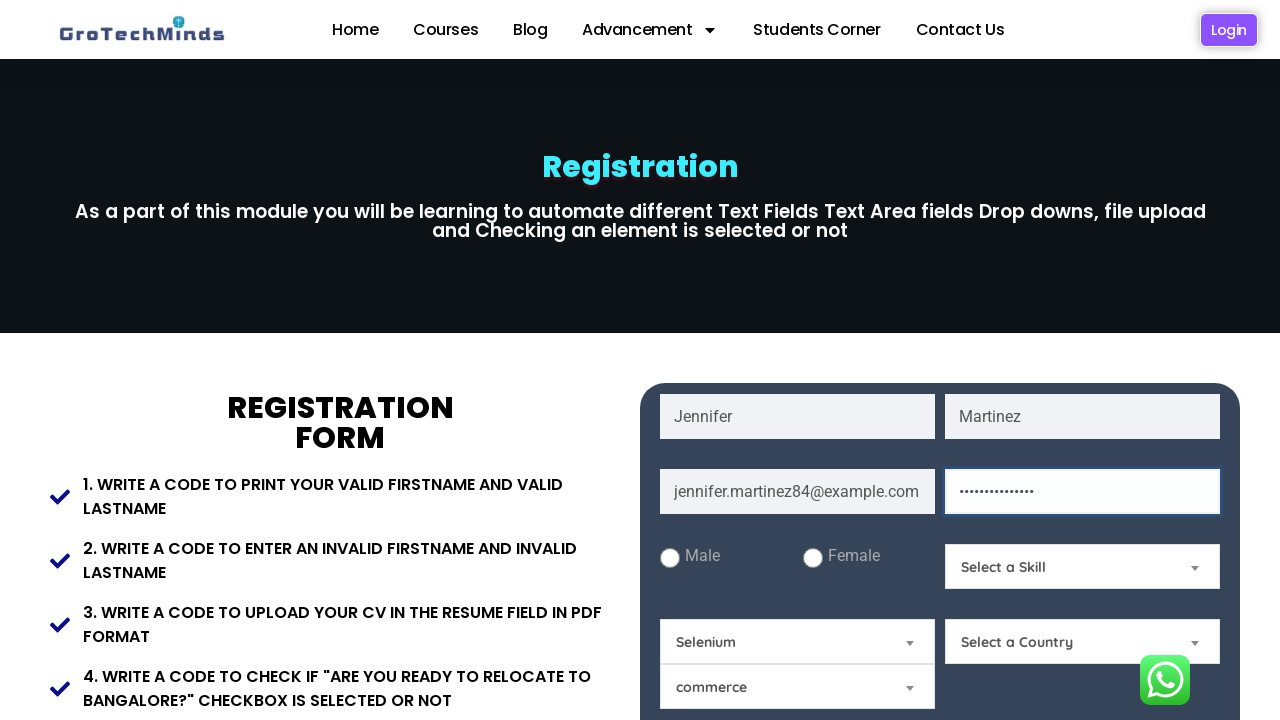

Selected Female gender option at (812, 558) on #Female
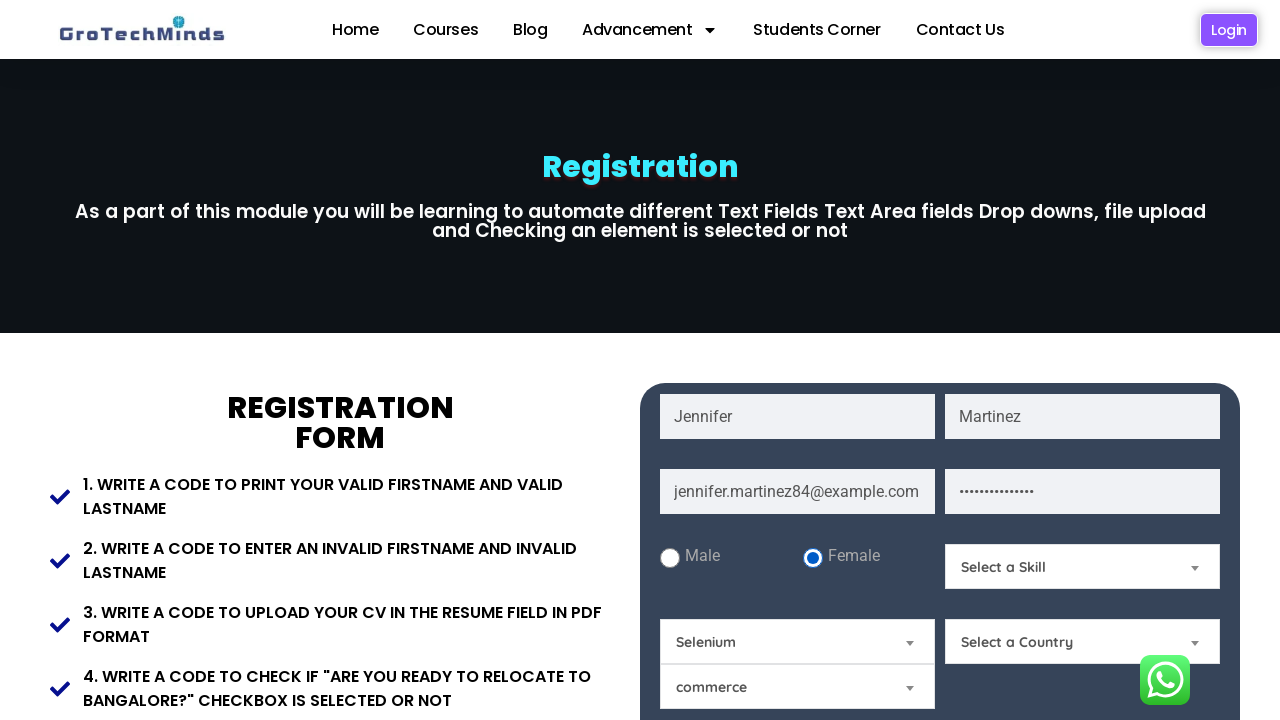

Selected 'Technical Skills' from skills dropdown on #Skills
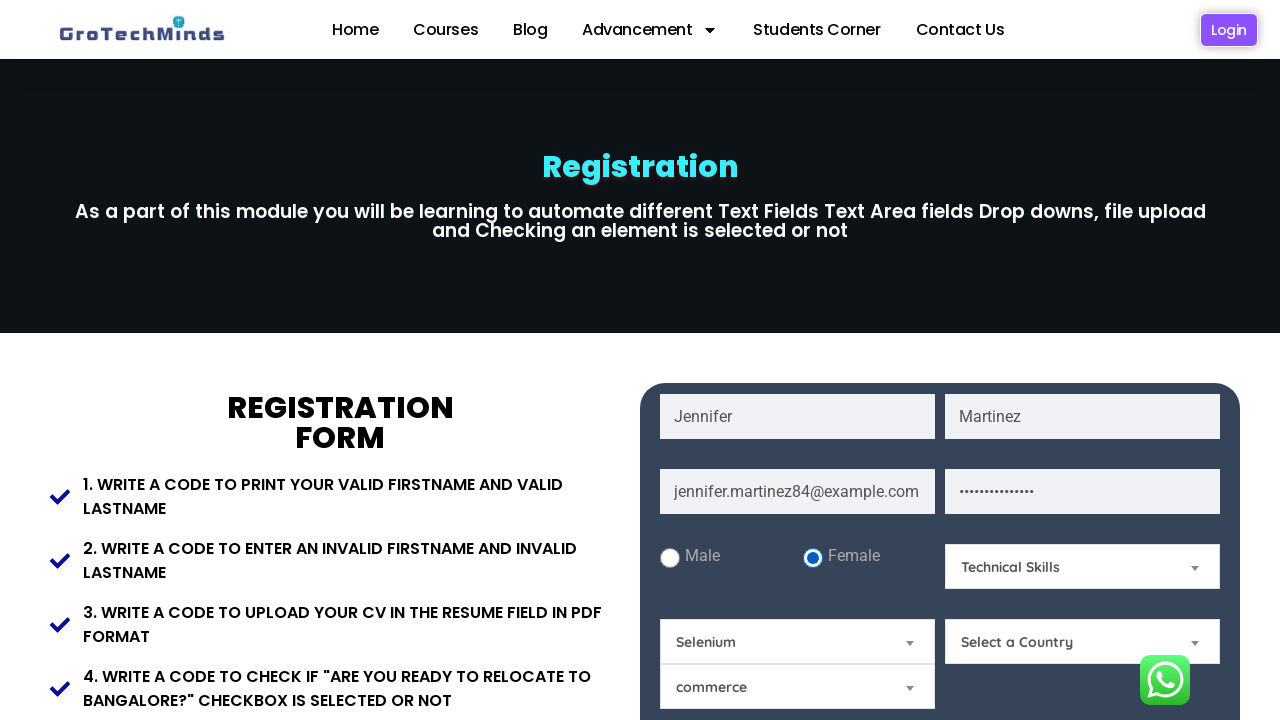

Selected 'India' from country dropdown on #Country
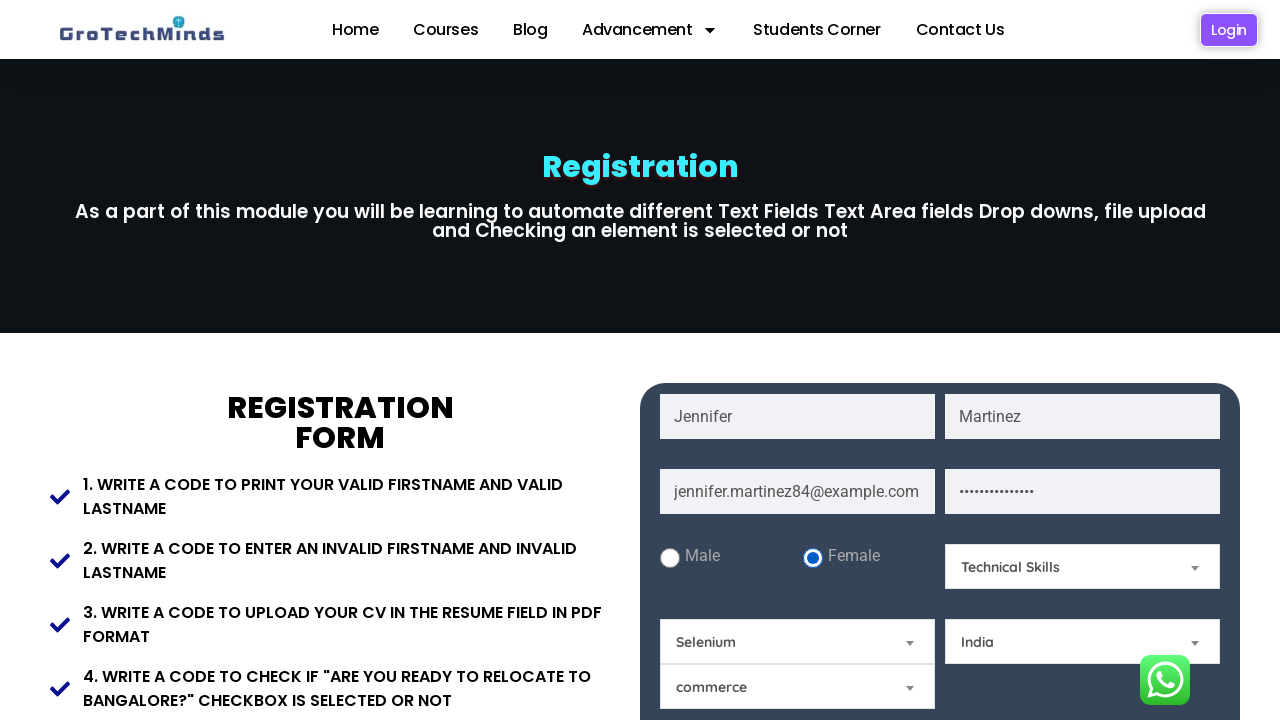

Filled present address field with 'Apt 502, Block A, Green Valley' on #Present-Address
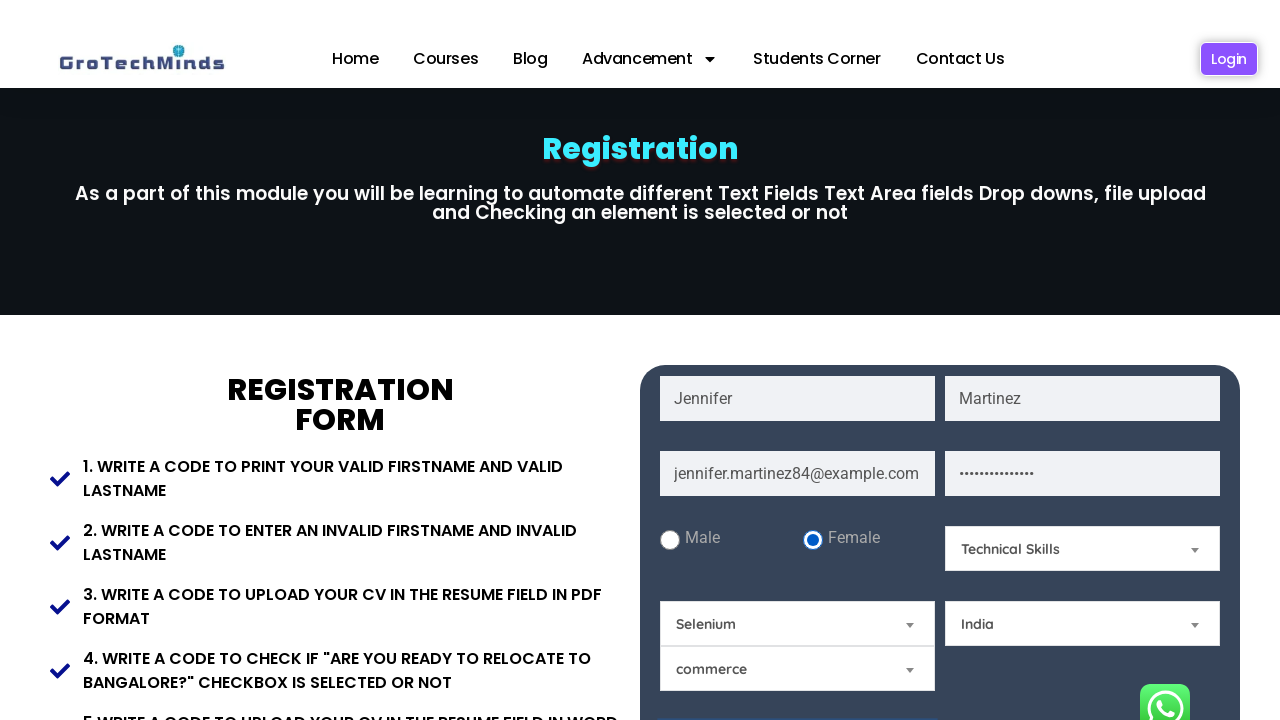

Filled permanent address field with '123 Main Street, Hyderabad' on #Permanent-Address
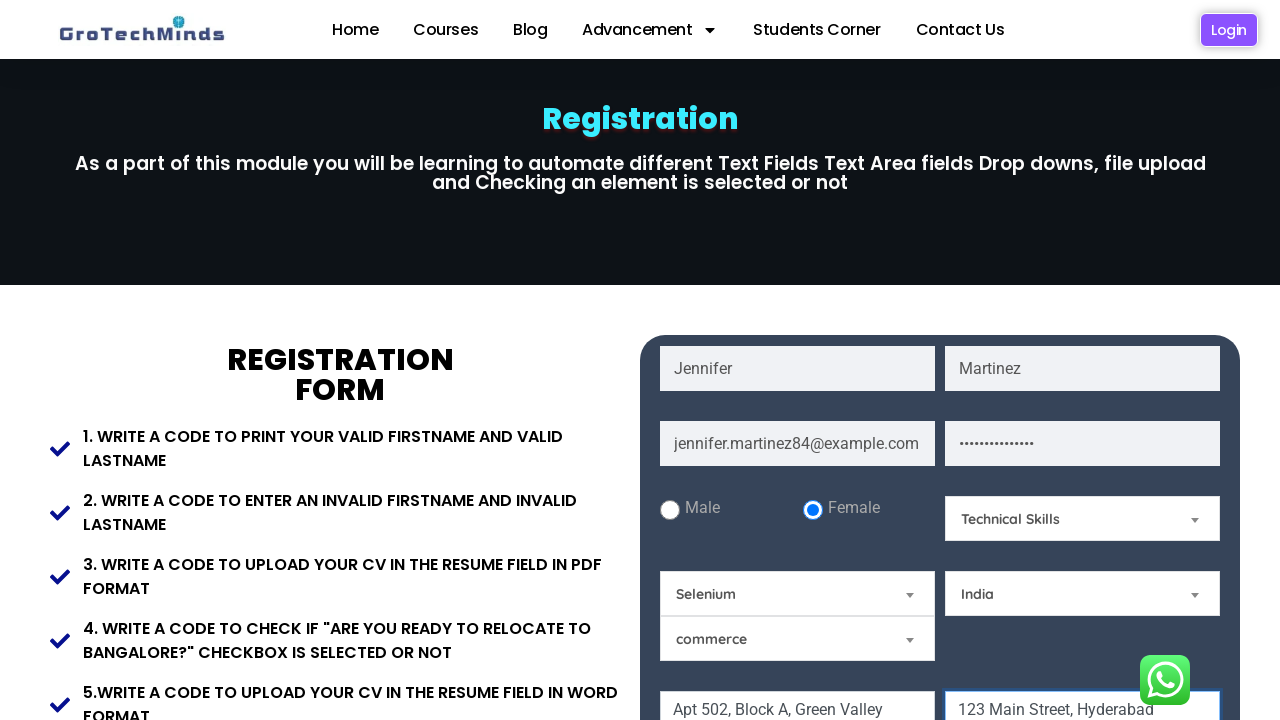

Filled pincode field with '500032' on #Pincode
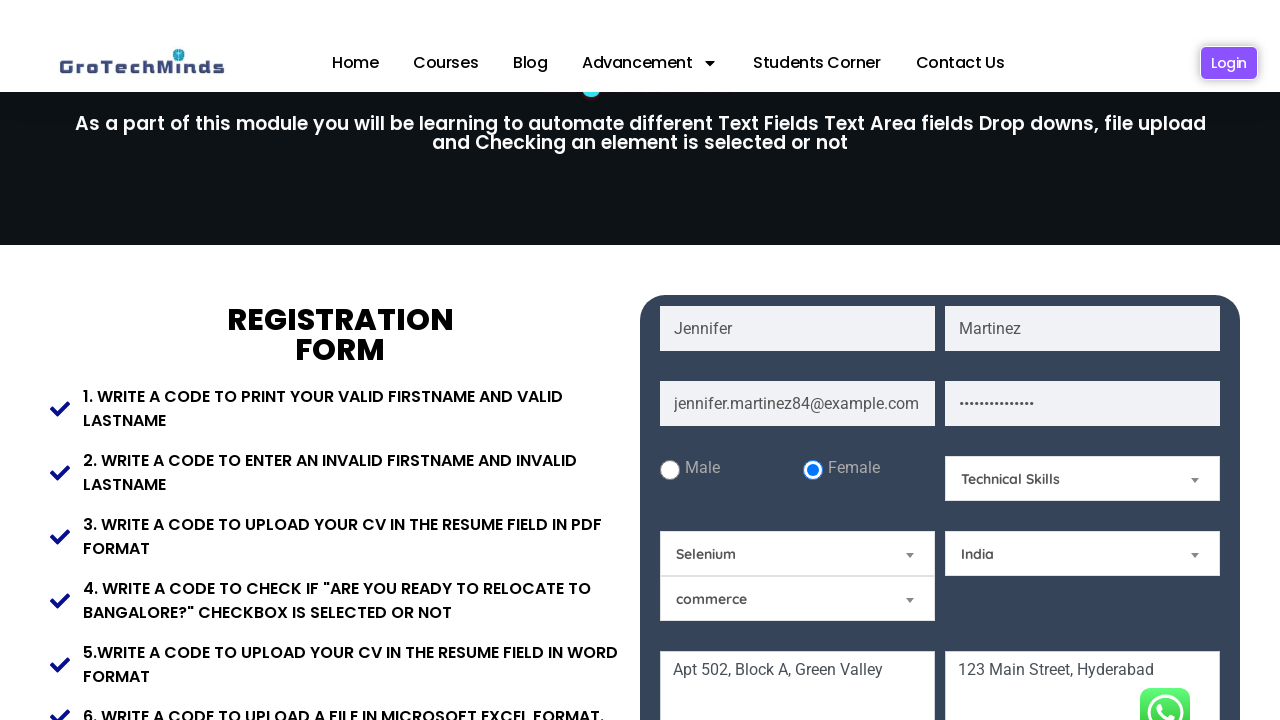

Selected 'Hindu' from religion dropdown on #Relegion
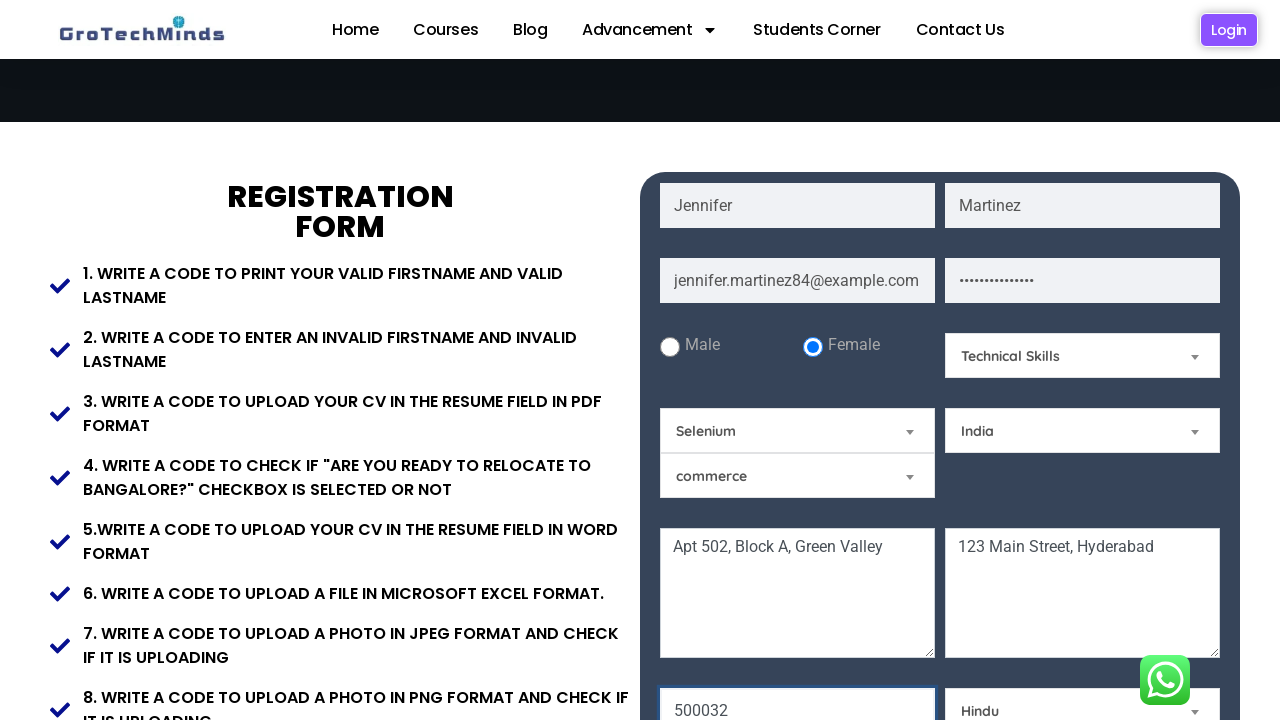

Clicked relocate checkbox at (975, 360) on #relocate
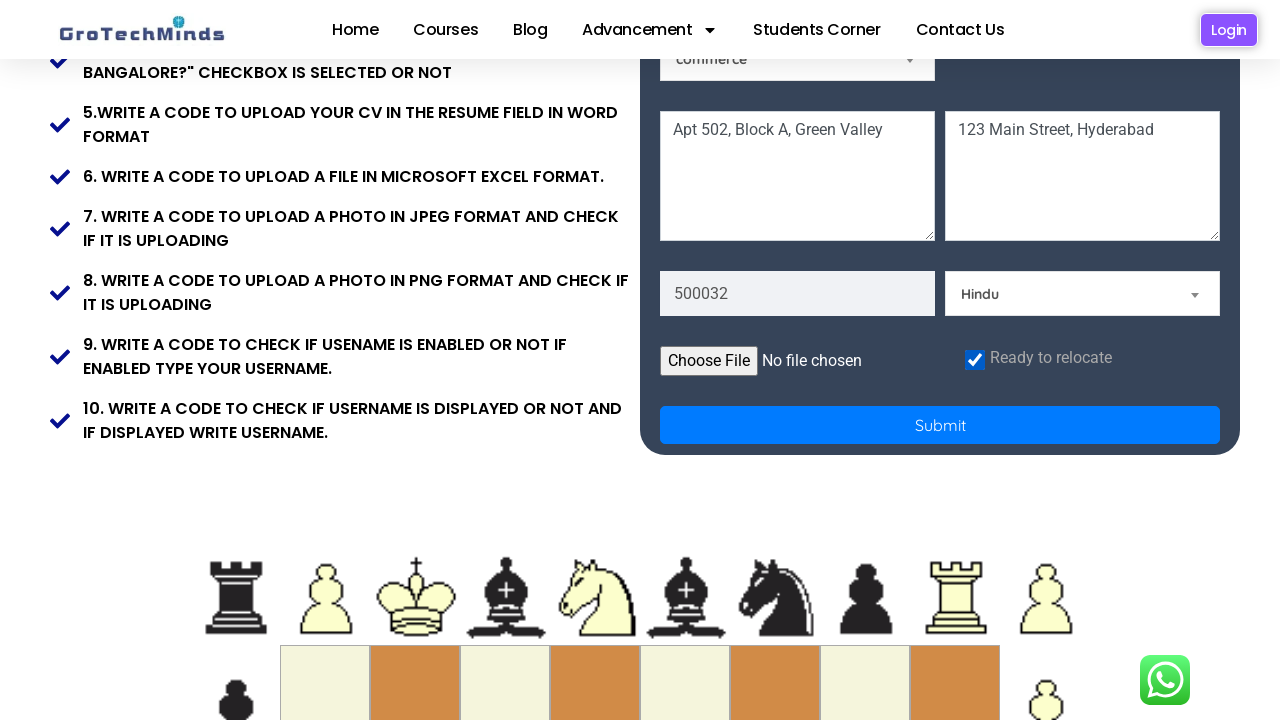

Waited 5 seconds before page refresh
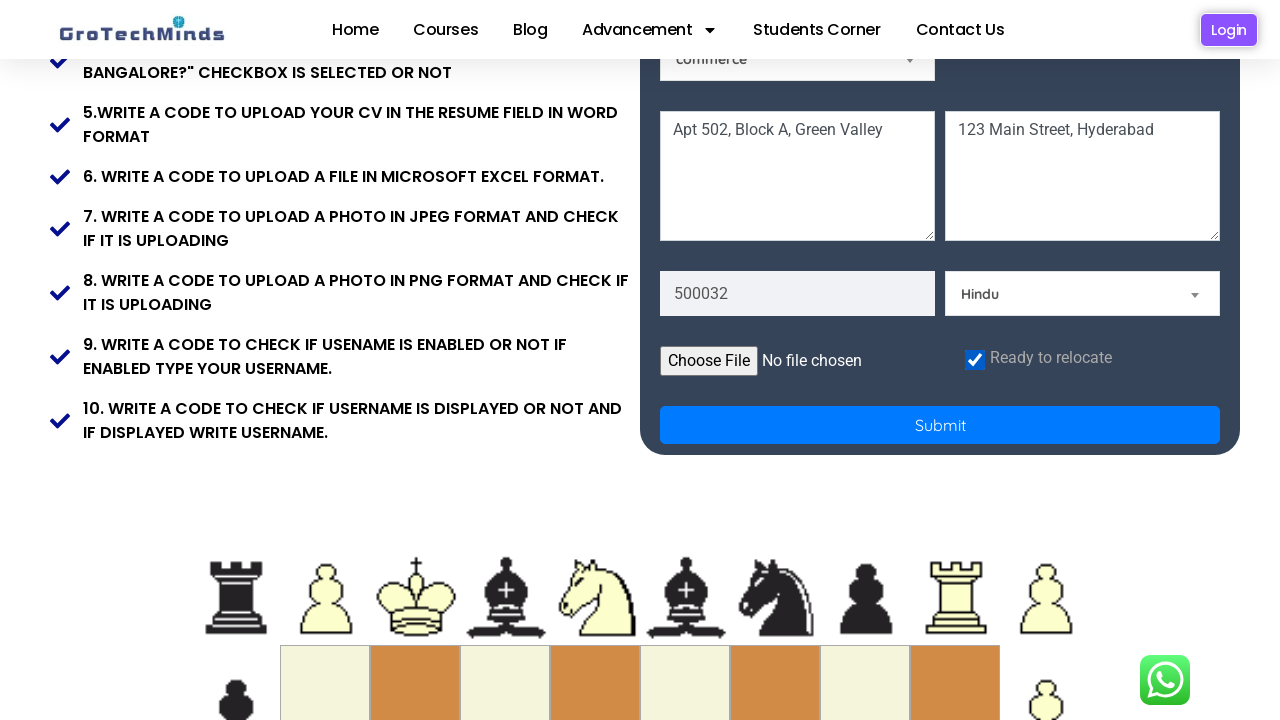

Refreshed the registration page
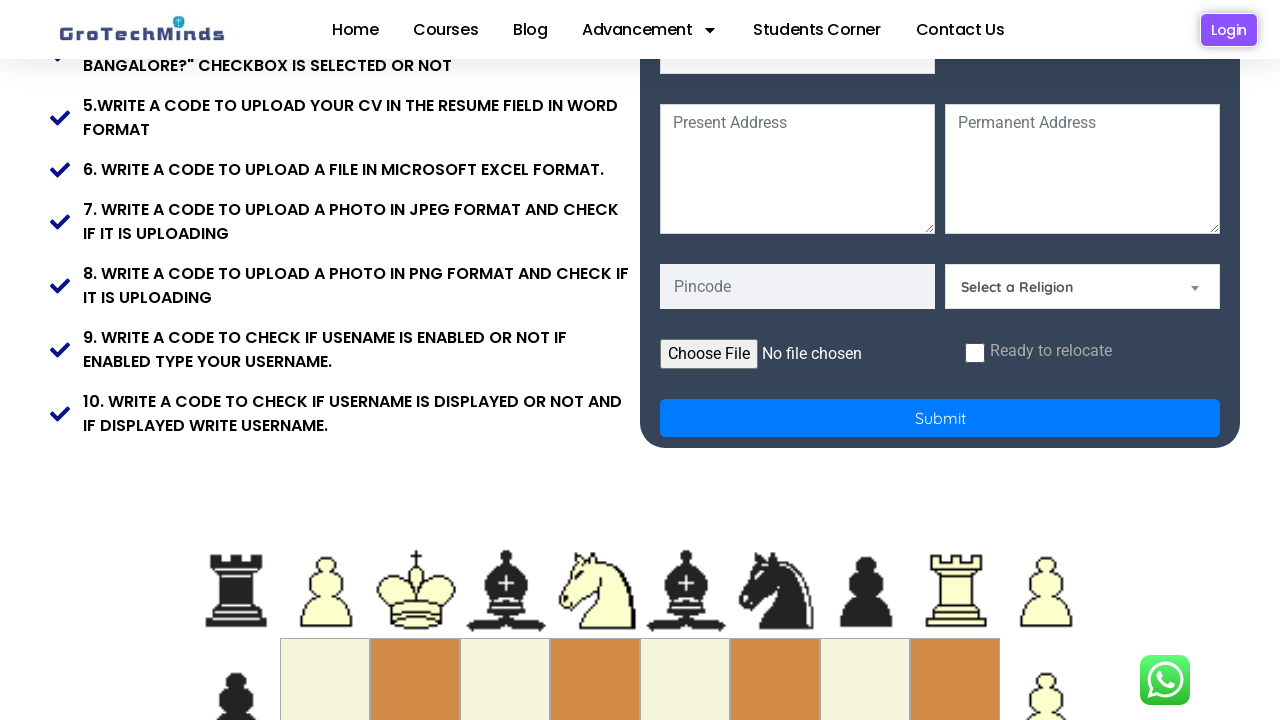

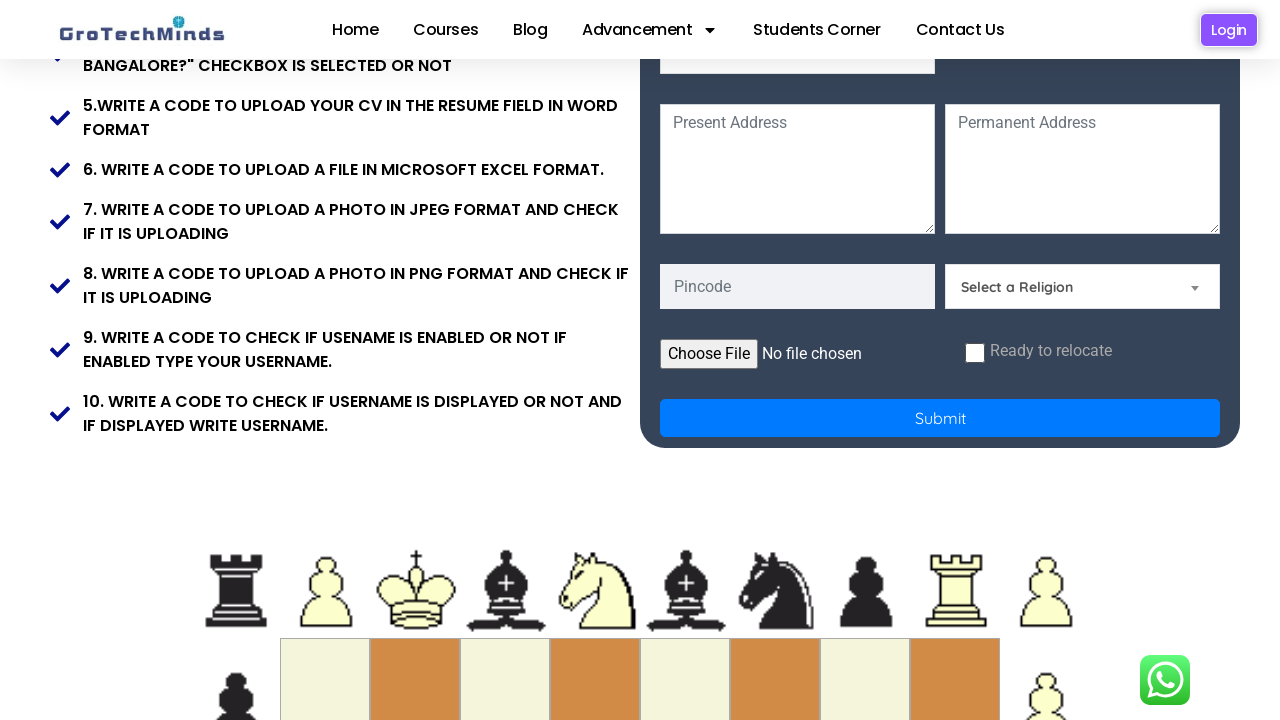